Tests a KNMI climate statistics dashboard by interacting with various chart elements, selecting different options from dropdowns for heat, drought, water nuisance, and sea level rise visualizations.

Starting URL: https://knmi-statistieken-2024-dev.vercel.app/hitte

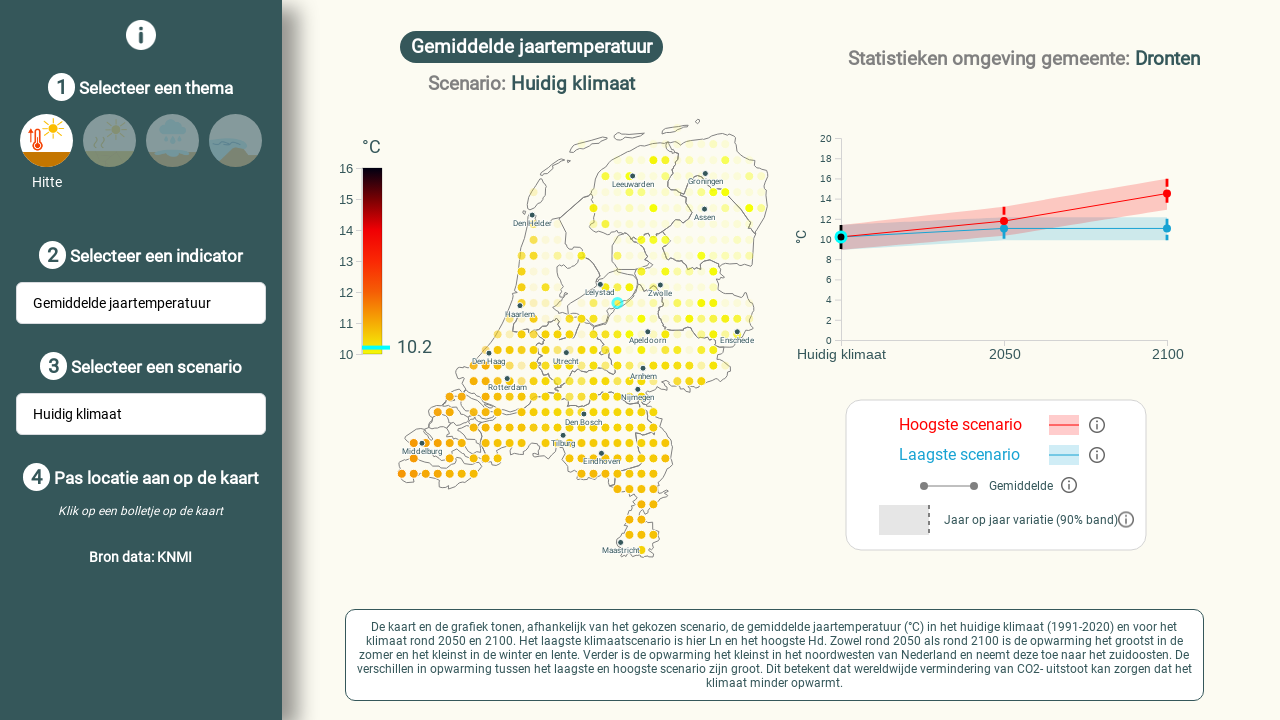

Clicked on a rect element in the heat chart at (605, 306)
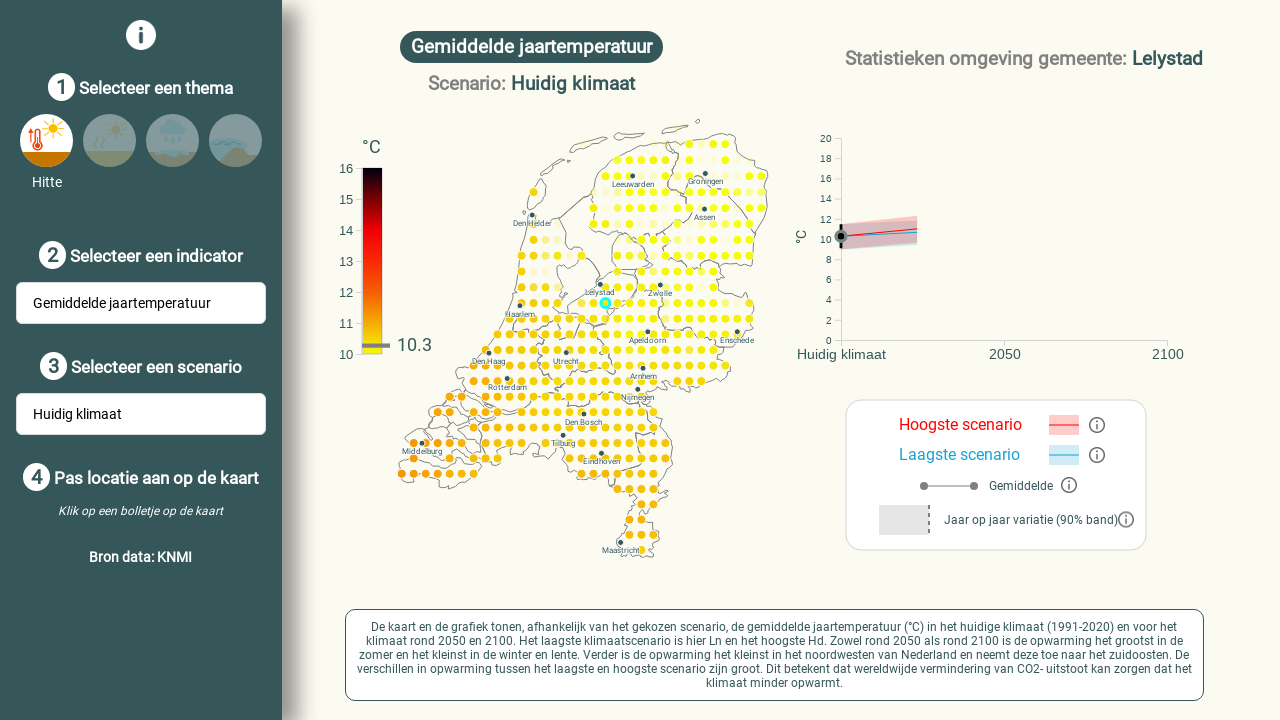

Clicked first textbox to open heat metric dropdown at (149, 303) on internal:role=textbox >> nth=0
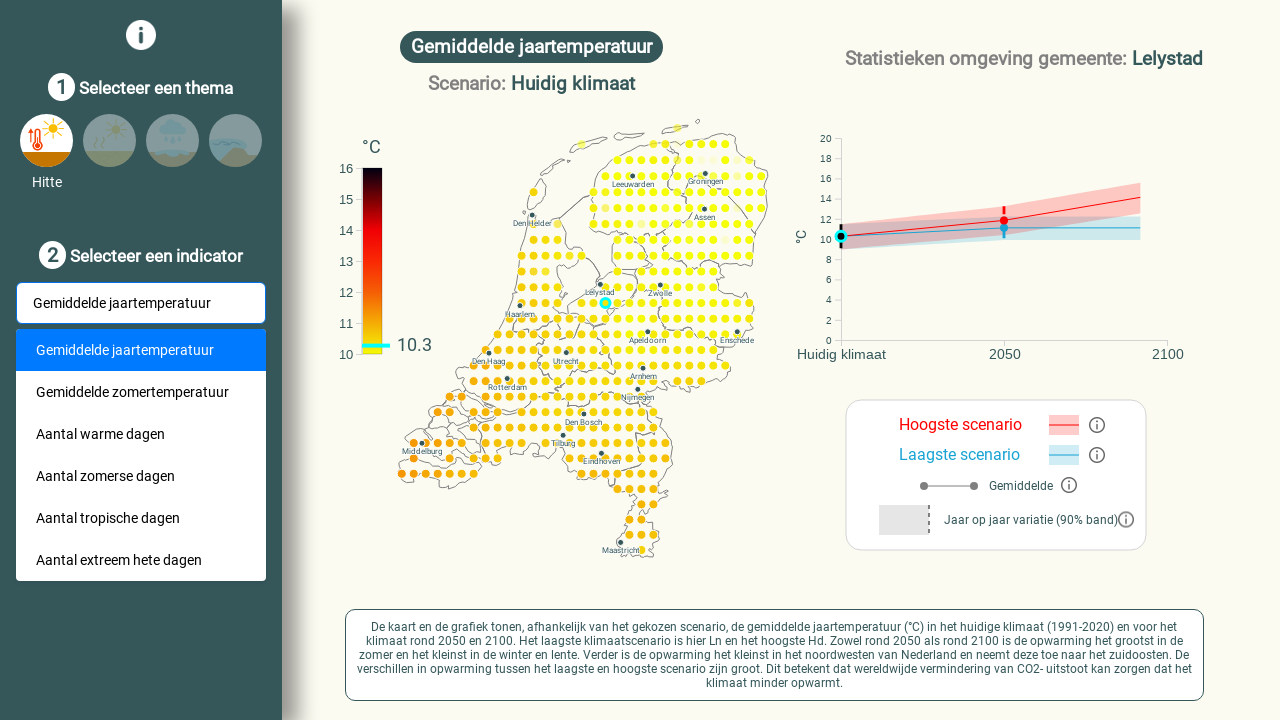

Selected 'Aantal warme dagen' (Number of warm days) option at (141, 434) on internal:text="Aantal warme dagen"s
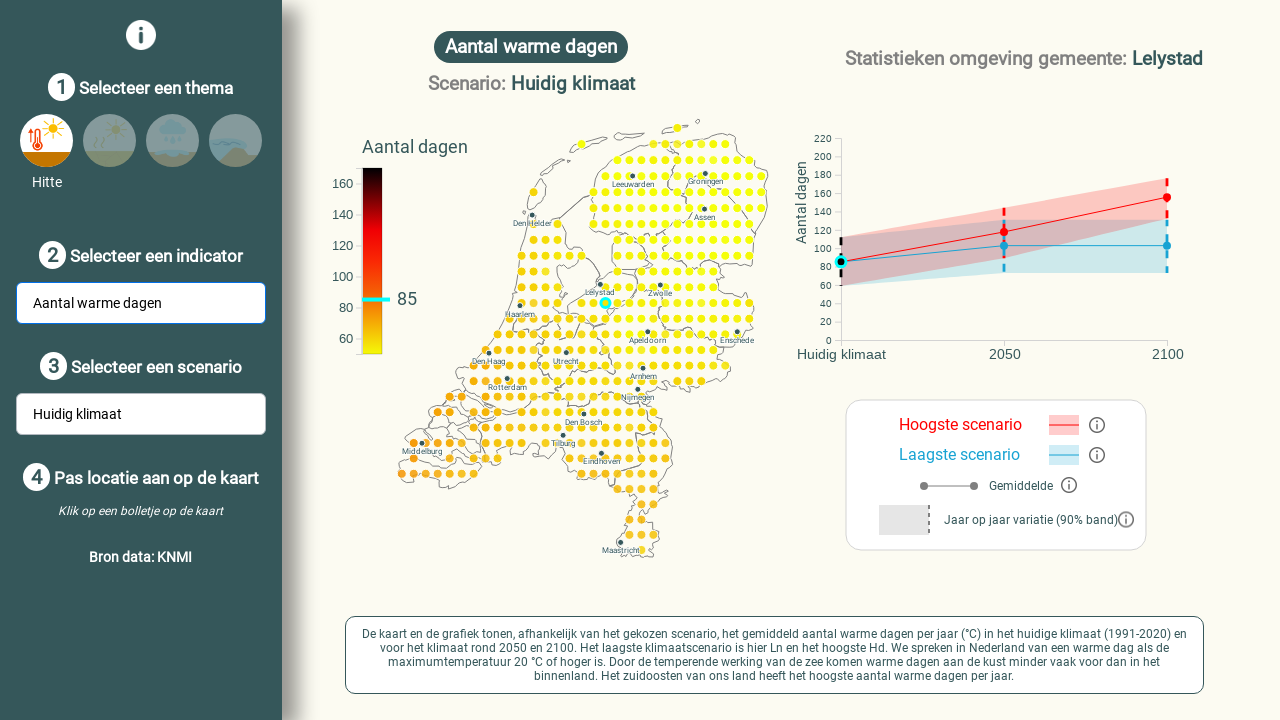

Clicked second textbox to open scenario dropdown at (149, 414) on internal:role=textbox >> nth=1
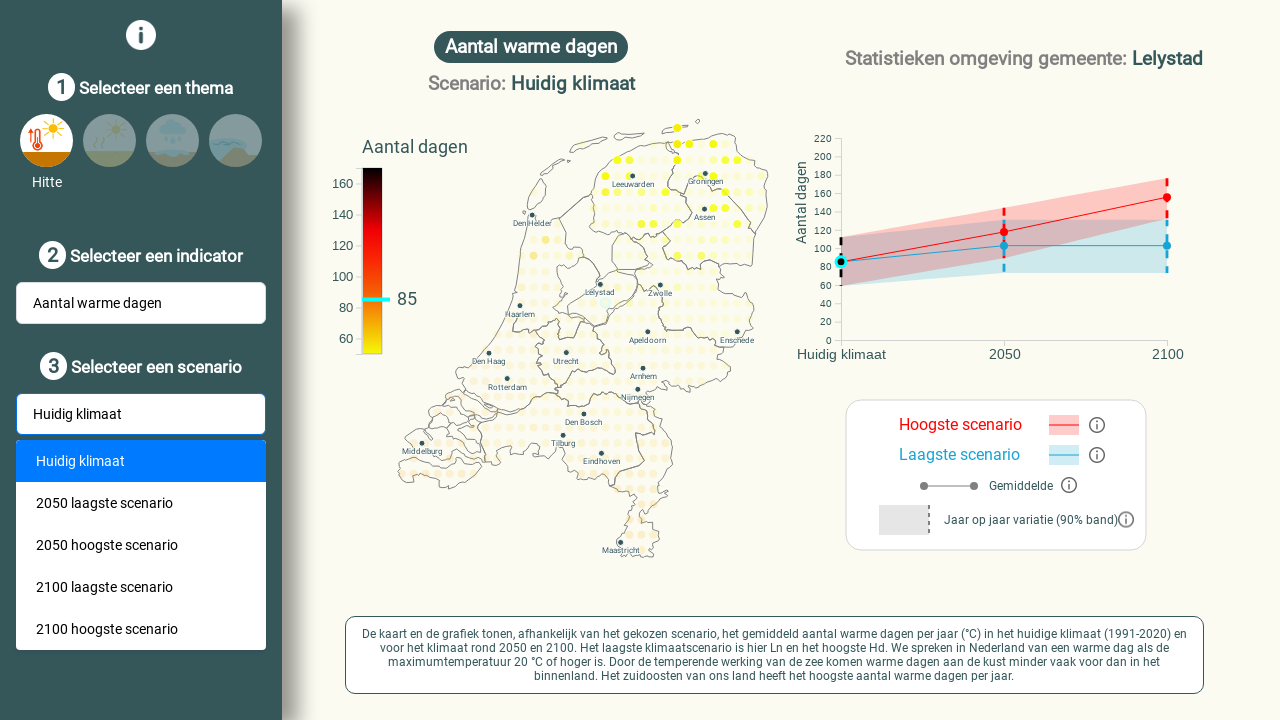

Selected '2050 hoogste scenario' (2050 highest scenario) option at (141, 545) on internal:text="2050 hoogste scenario"s
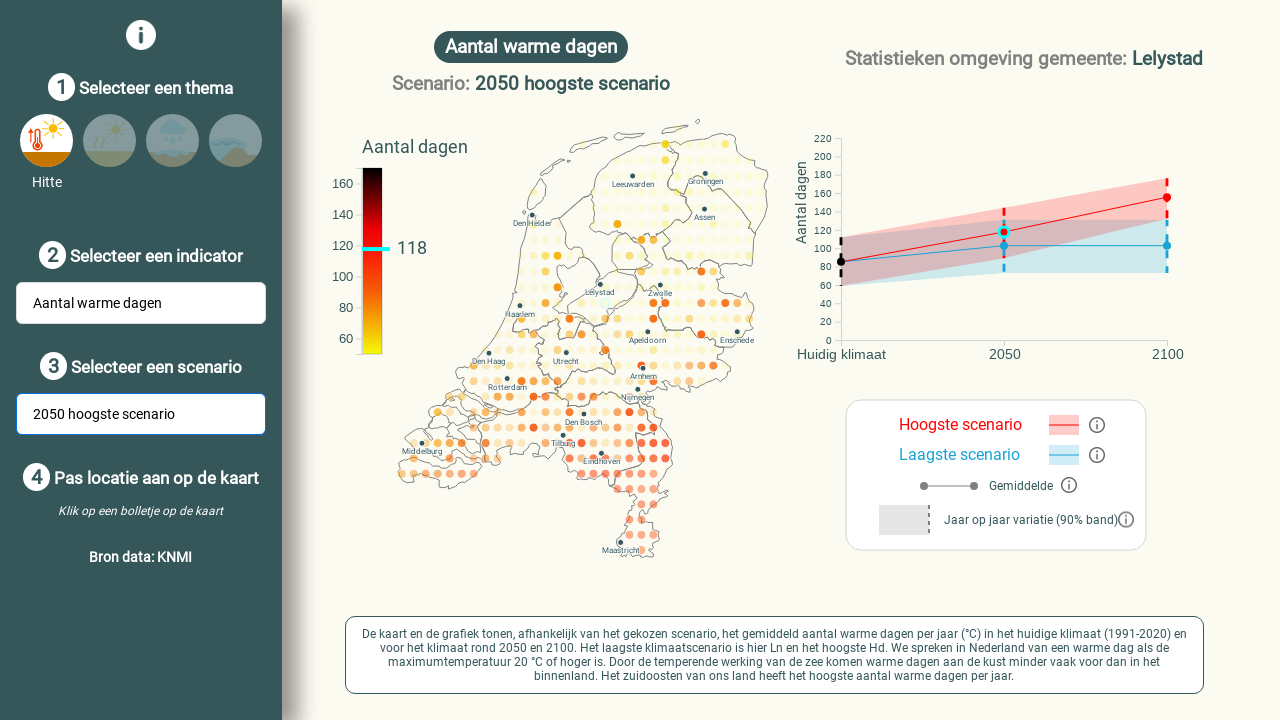

Navigated to Droogte (Drought) section by clicking on section image at (110, 162)
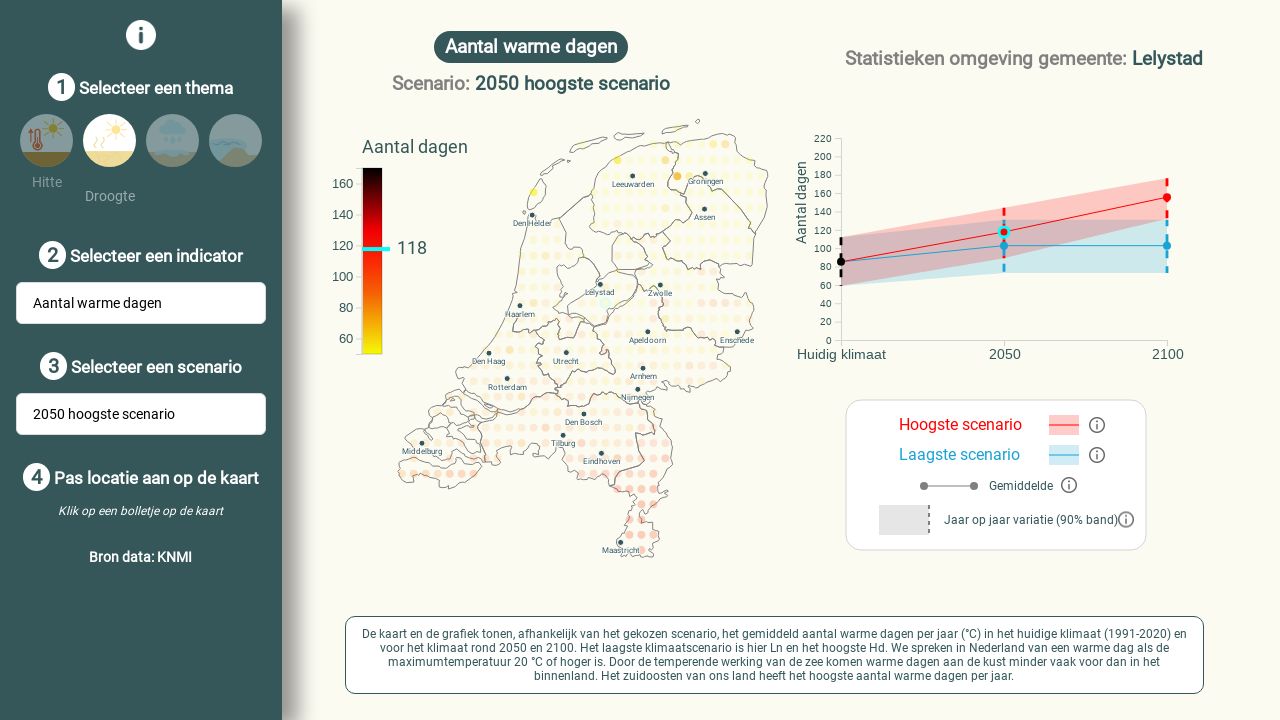

Clicked on a rect element in the drought chart at (629, 334) on rect:nth-child(551)
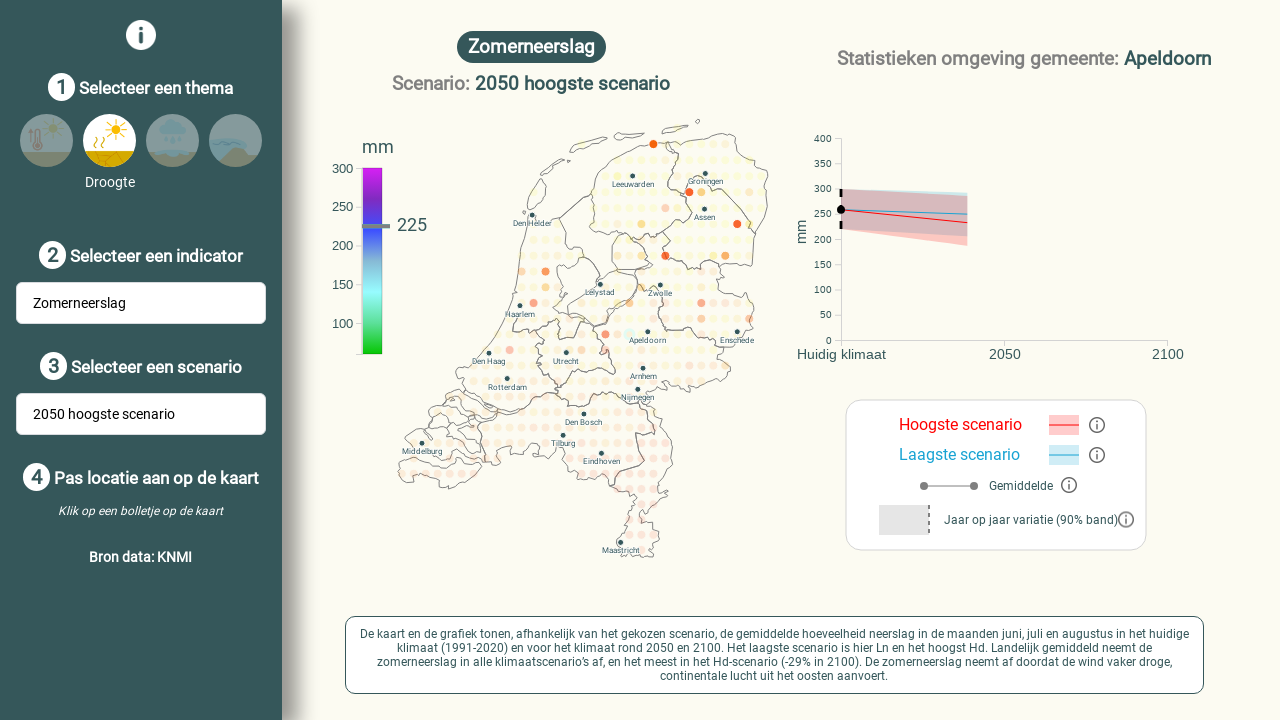

Clicked first textbox in drought section to open dropdown at (149, 303) on internal:role=textbox >> nth=0
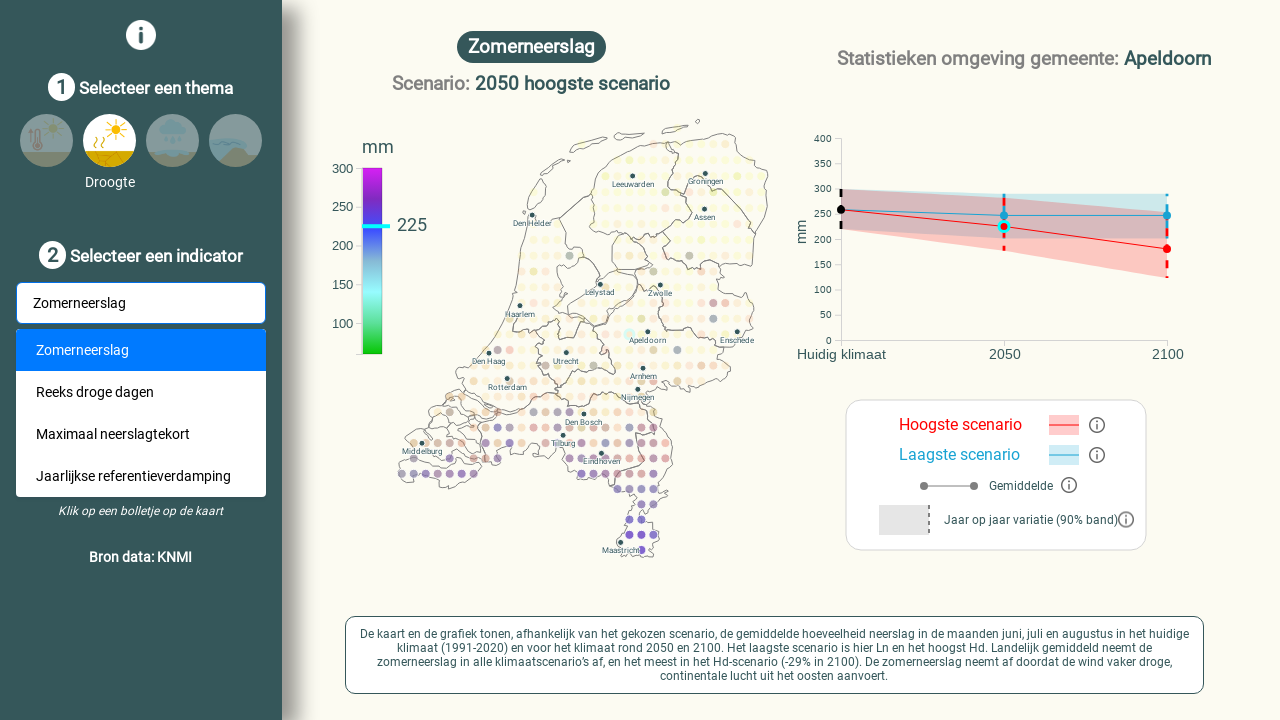

Selected third option from drought dropdown menu at (141, 434) on .svelte-select-list .item >> nth=2
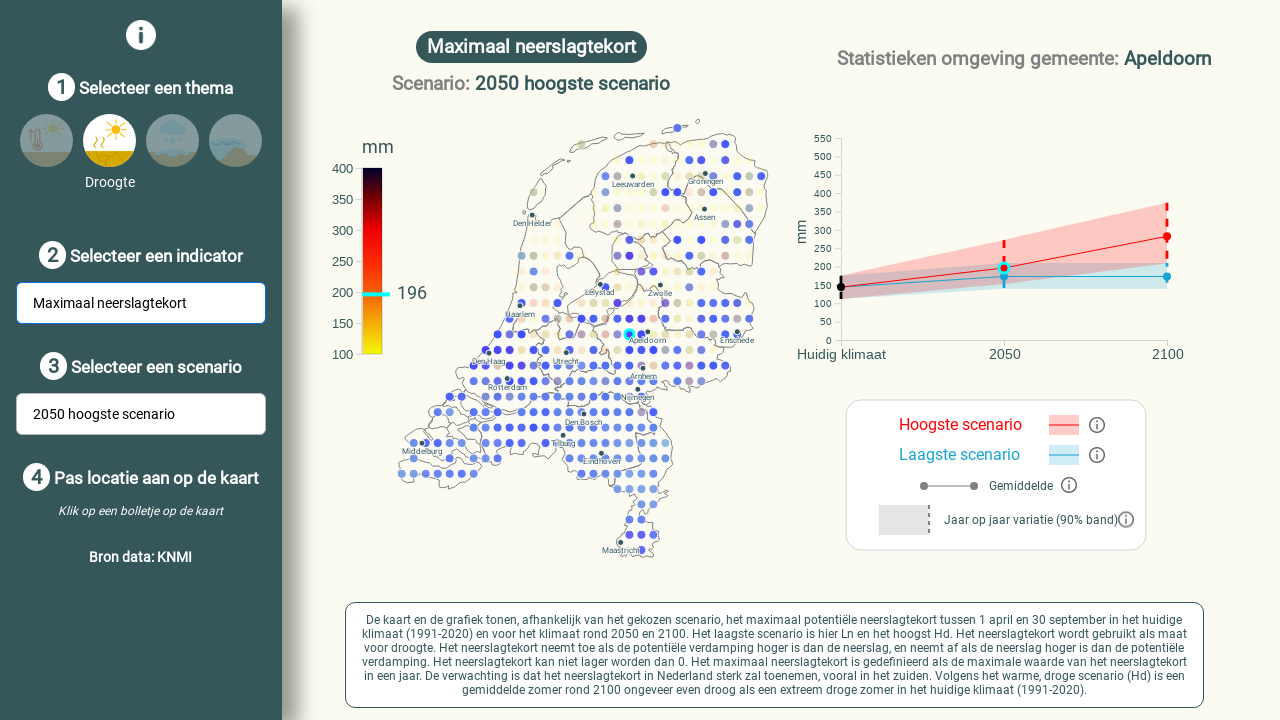

Navigated to Wateroverlast (Water nuisance) section by clicking on section image at (172, 162)
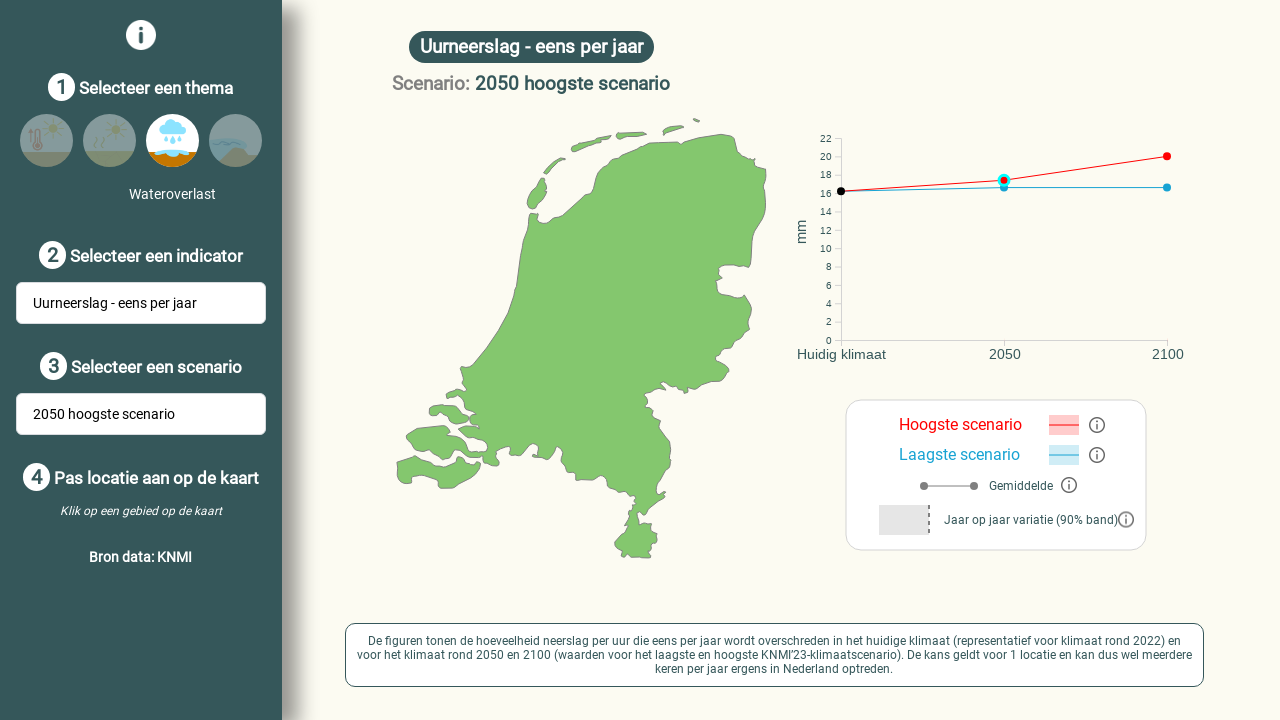

Clicked first textbox in water nuisance section to open dropdown at (149, 303) on internal:role=textbox >> nth=0
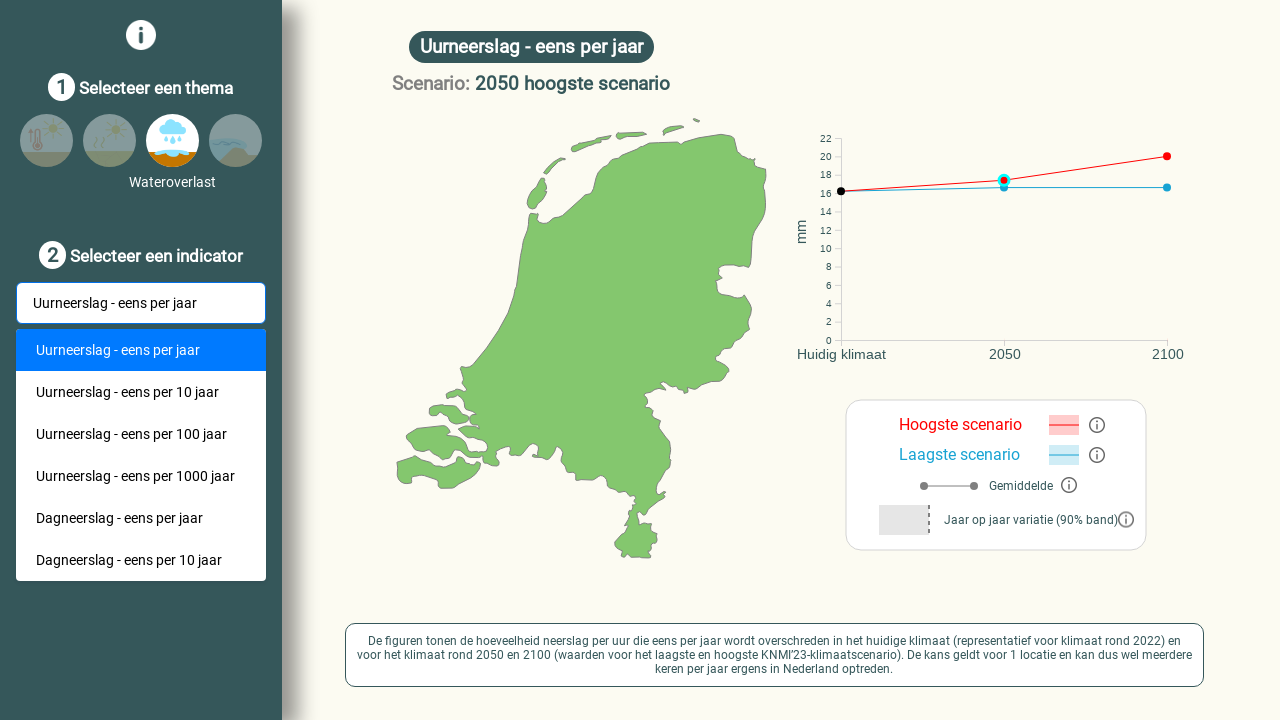

Selected third option from first water nuisance dropdown menu at (141, 434) on .svelte-select-list .item >> nth=2
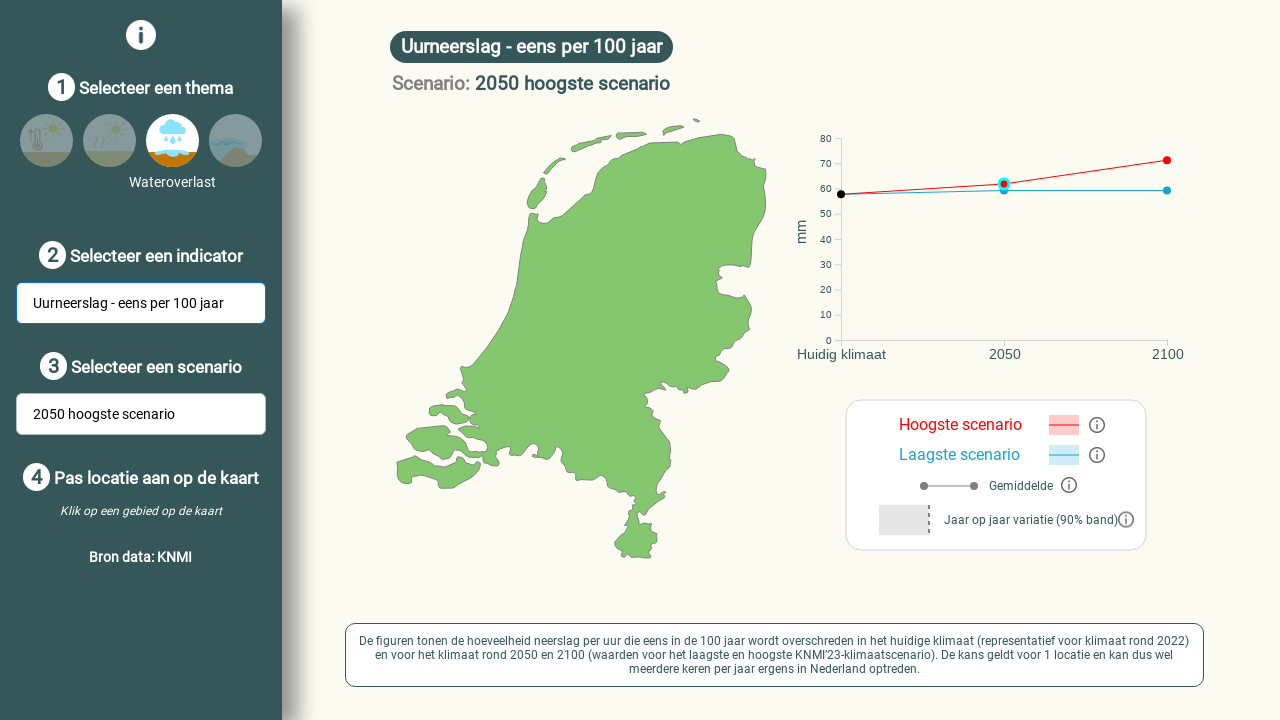

Clicked second textbox in water nuisance section to open dropdown at (149, 414) on internal:role=textbox >> nth=1
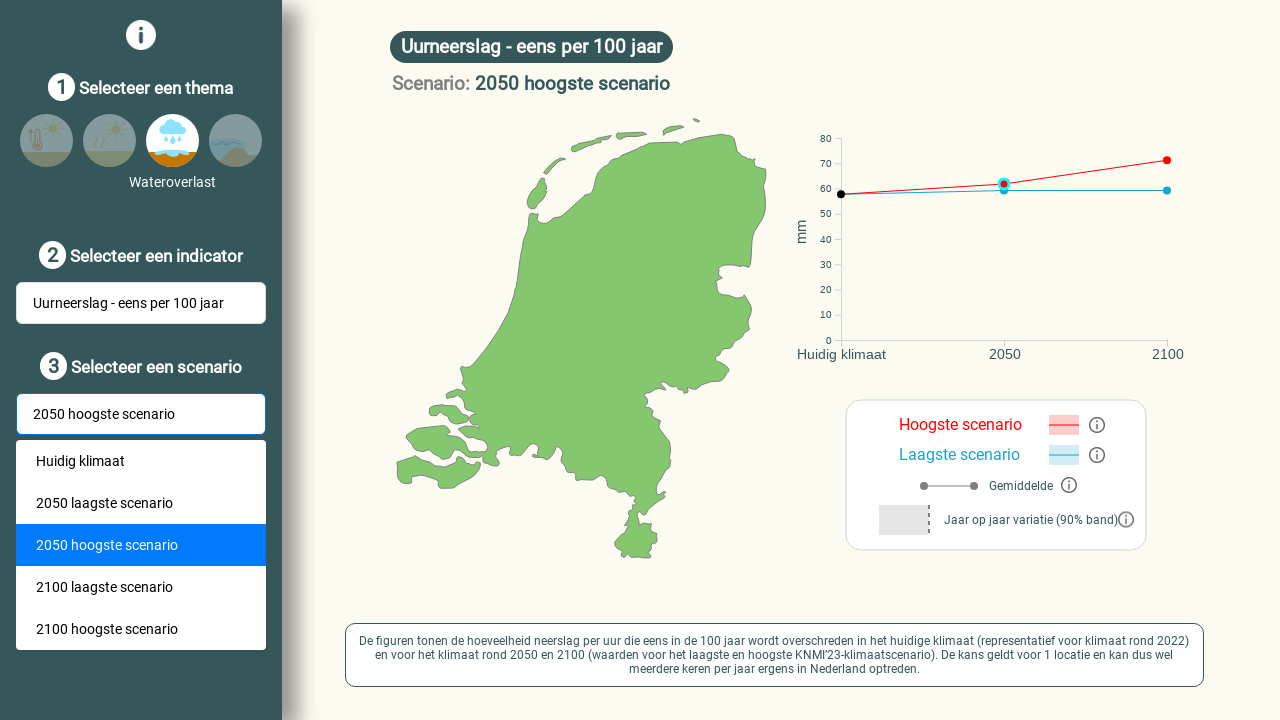

Selected third option from second water nuisance dropdown menu at (141, 545) on .svelte-select-list .item >> nth=2
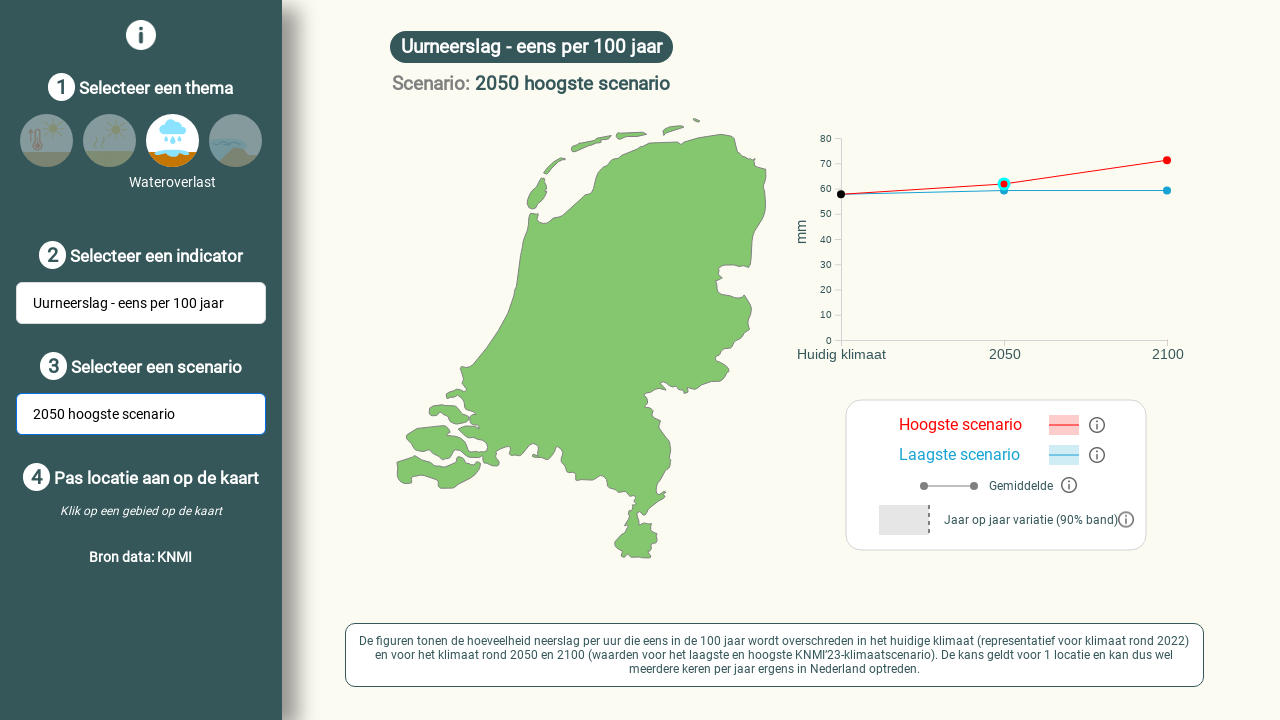

Navigated to Zeespiegelstijging (Sea level rise) section by clicking on section image at (236, 162)
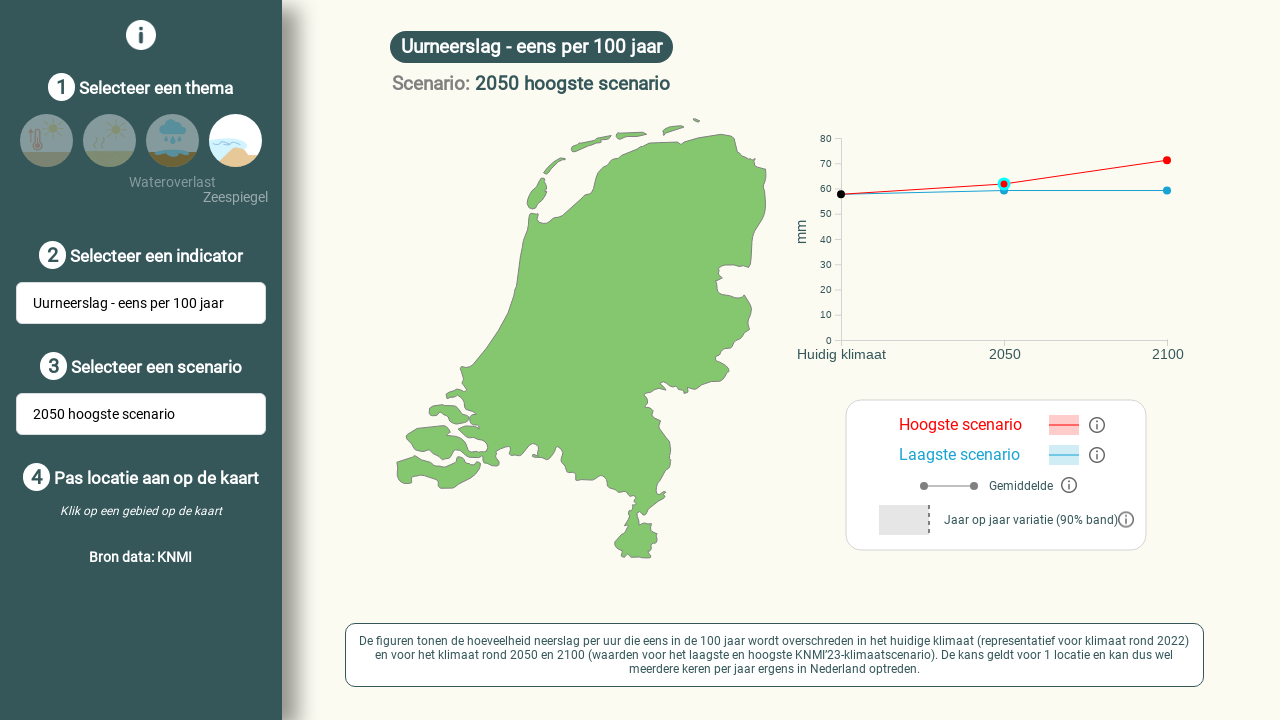

Navigated back to Droogte (Drought) section by clicking on section image at (110, 162)
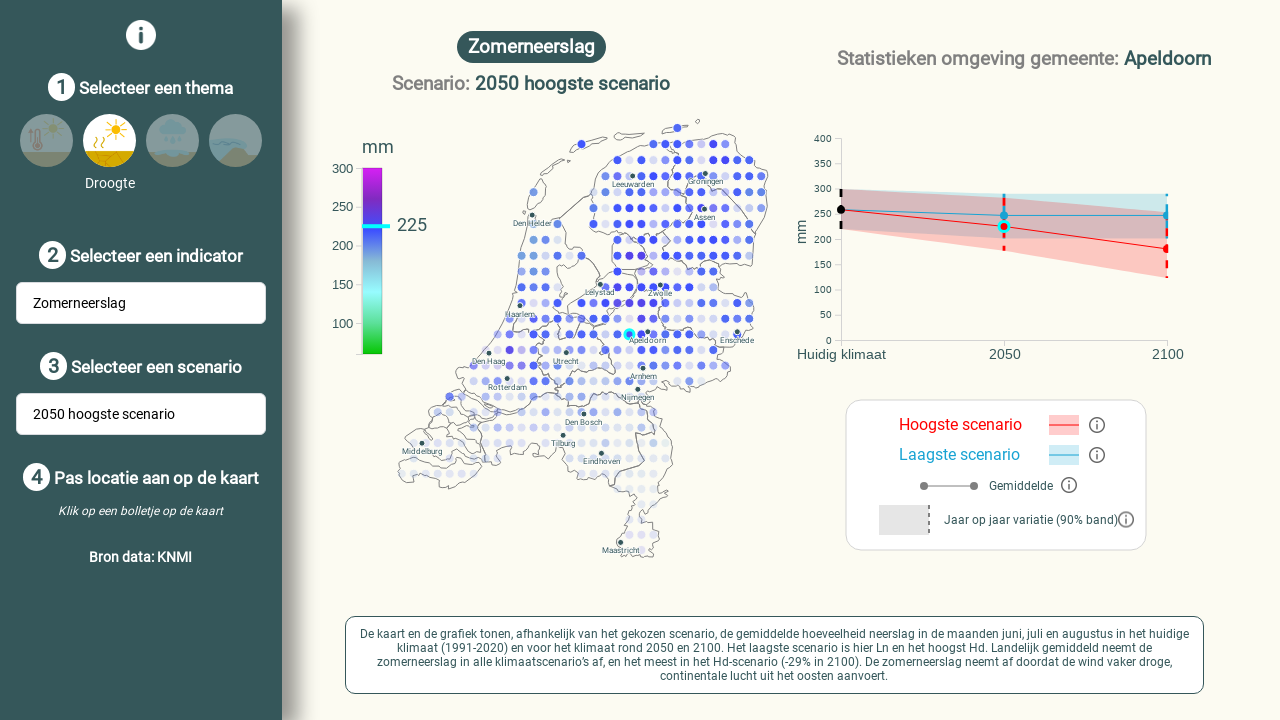

Clicked on a rect element in the drought chart again at (617, 334) on rect:nth-child(551)
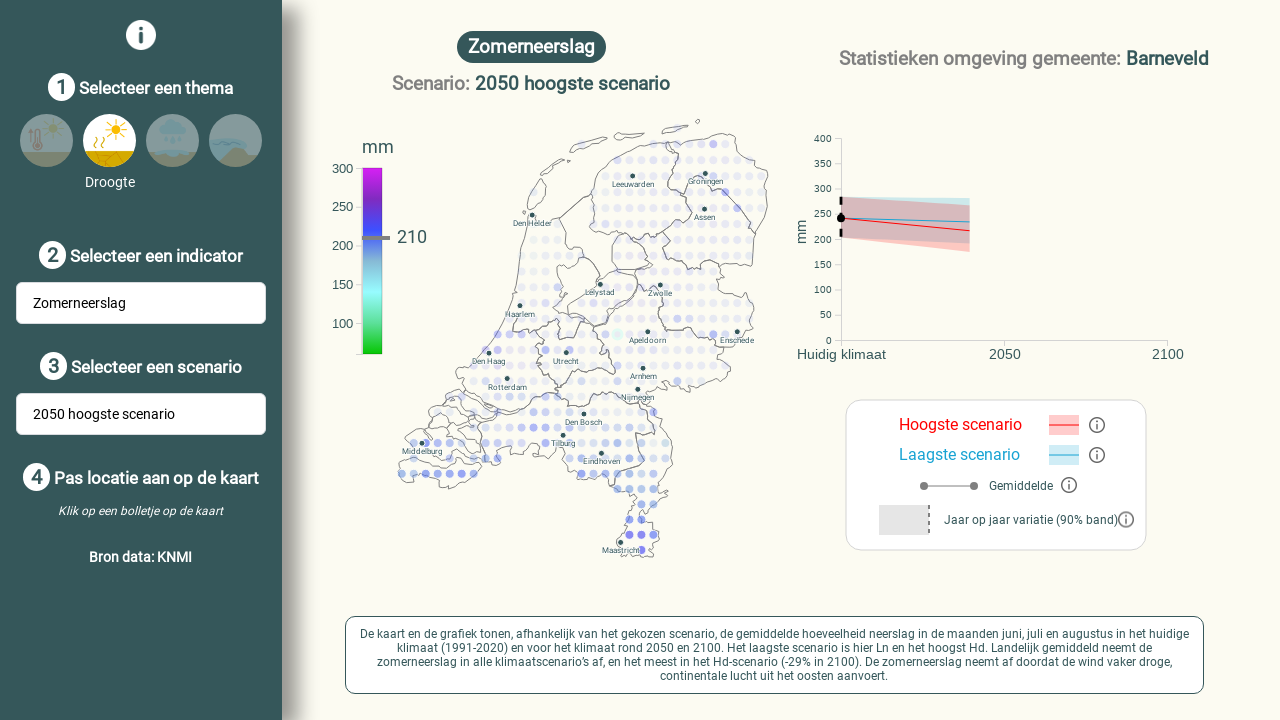

Clicked first textbox in drought section to open dropdown again at (149, 303) on internal:role=textbox >> nth=0
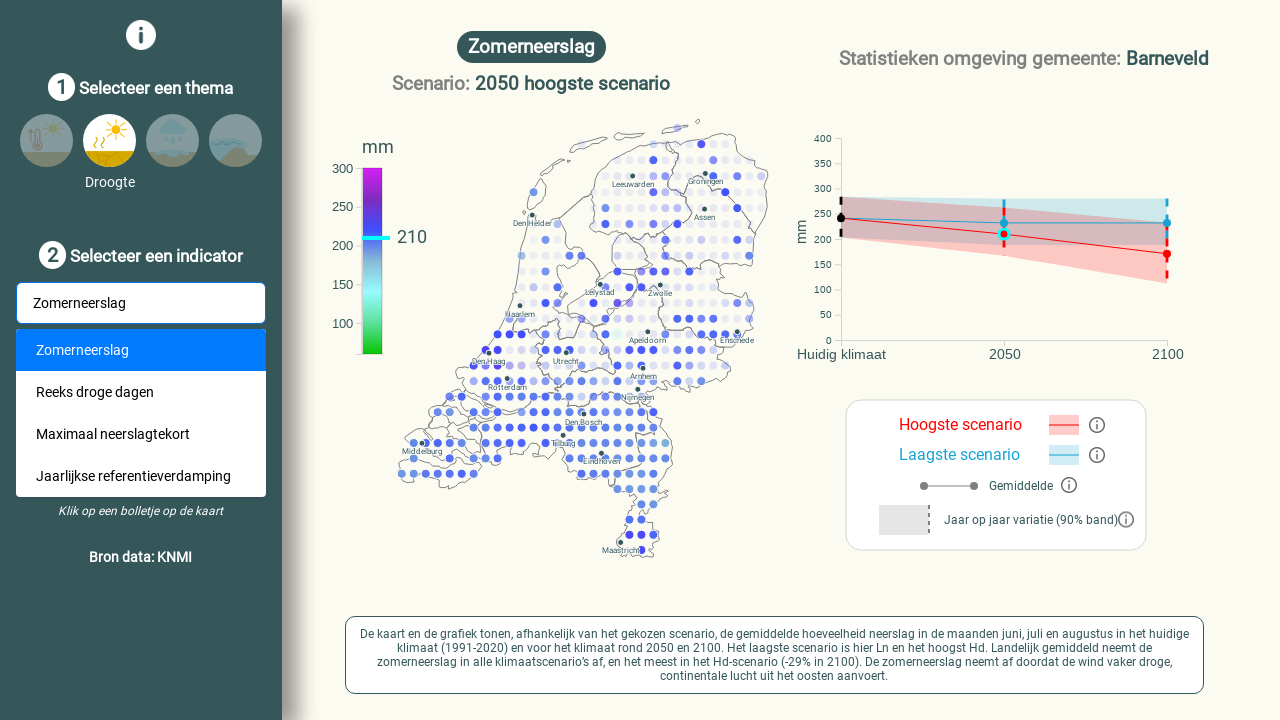

Selected third option from drought dropdown menu again at (141, 434) on .svelte-select-list .item >> nth=2
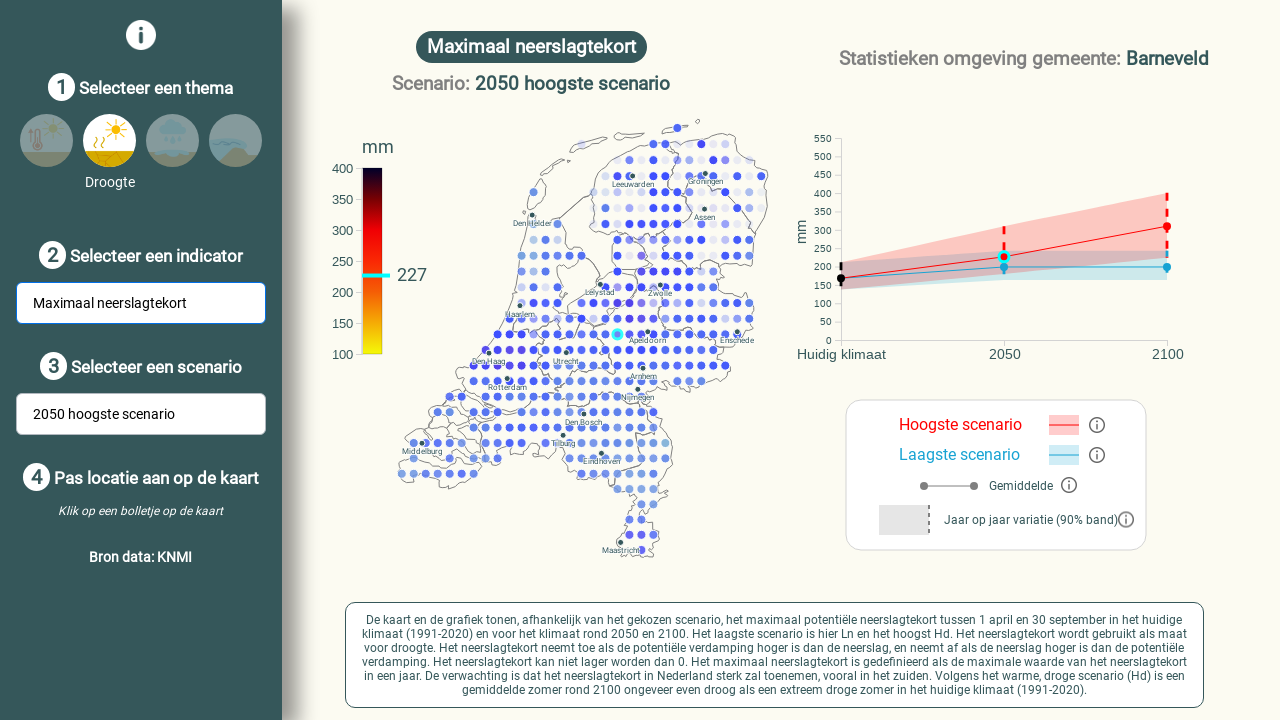

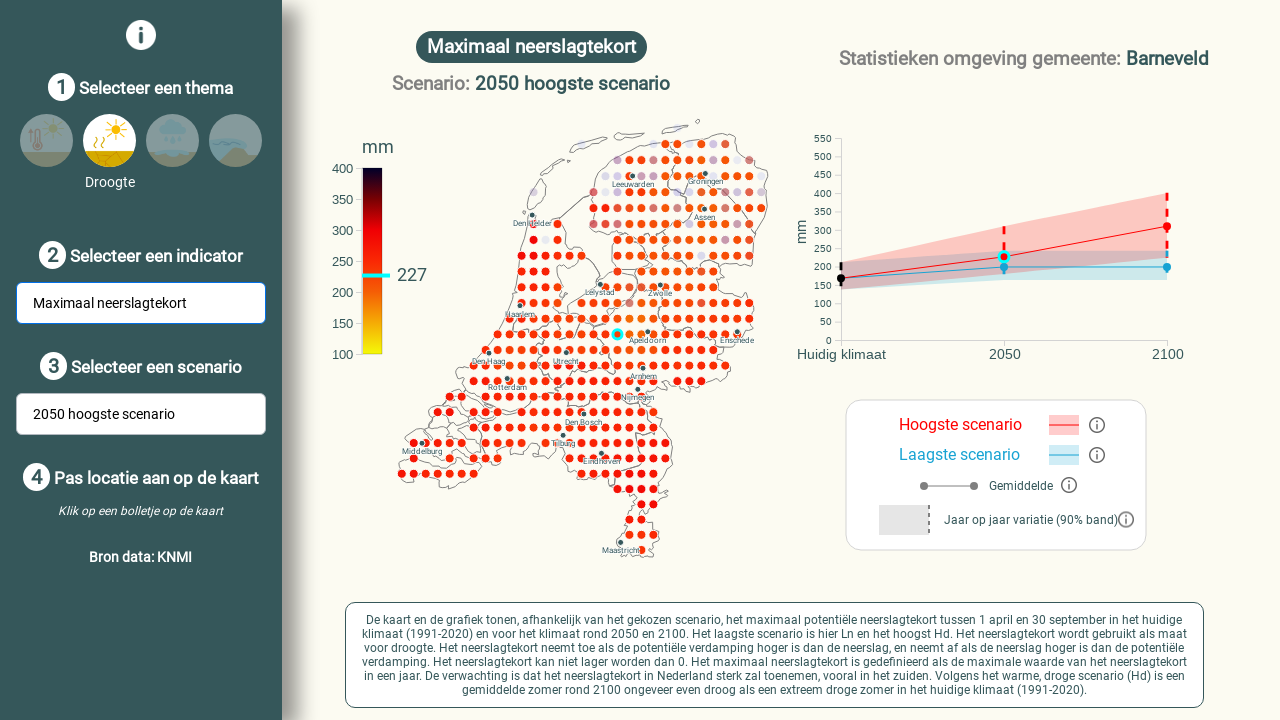